Tests the text input functionality on UI Test Automation Playground by entering text in an input field and clicking a button that updates its label to the entered text

Starting URL: http://uitestingplayground.com/textinput

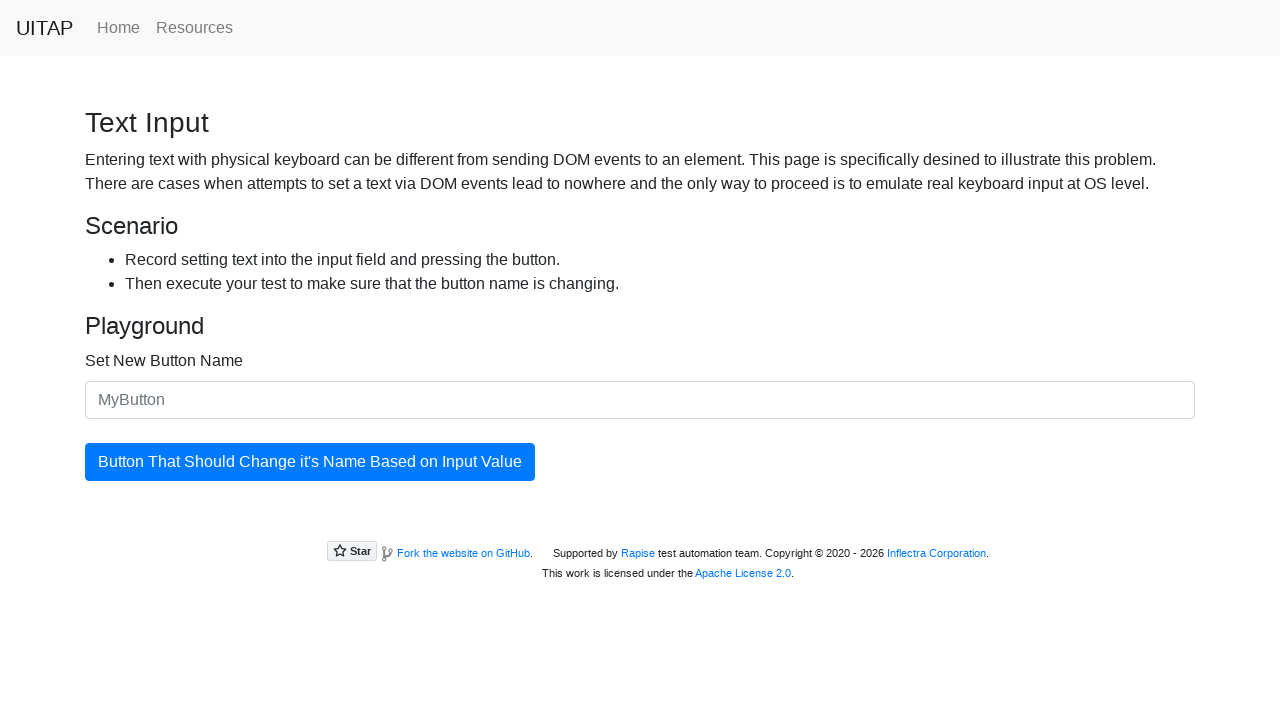

Filled input field with 'SkyPro' on #newButtonName
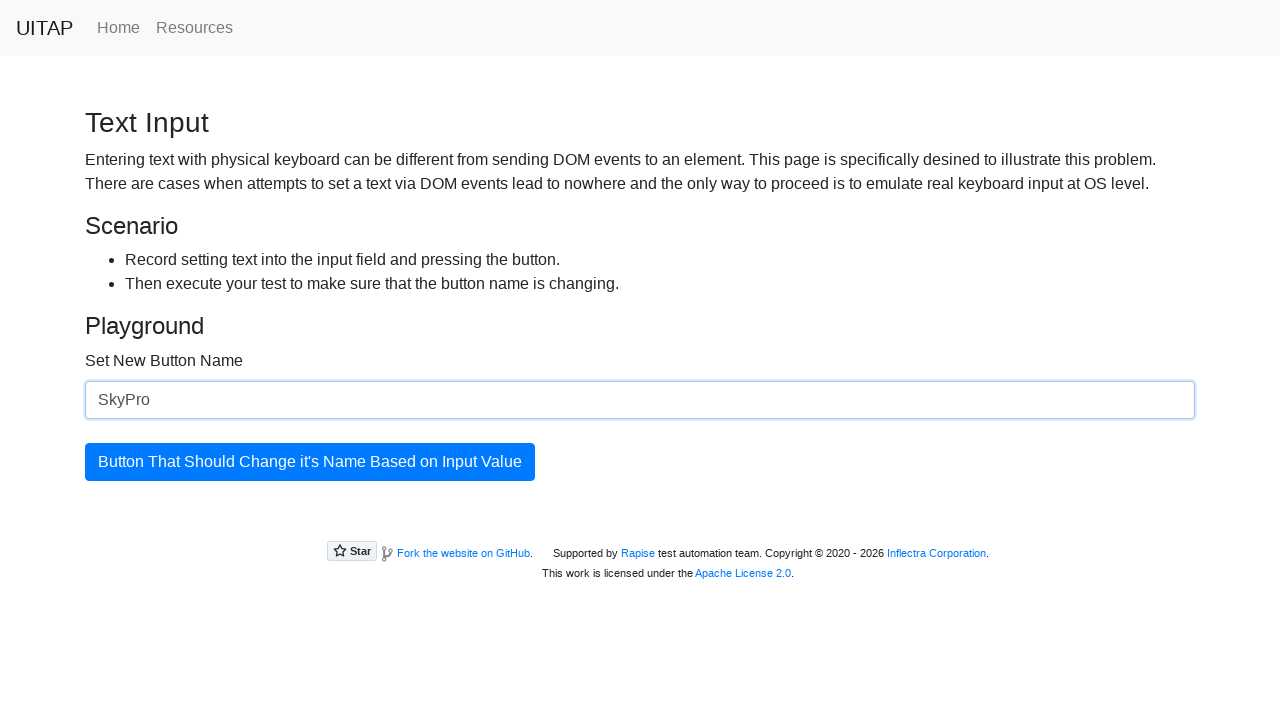

Button is now visible and clickable
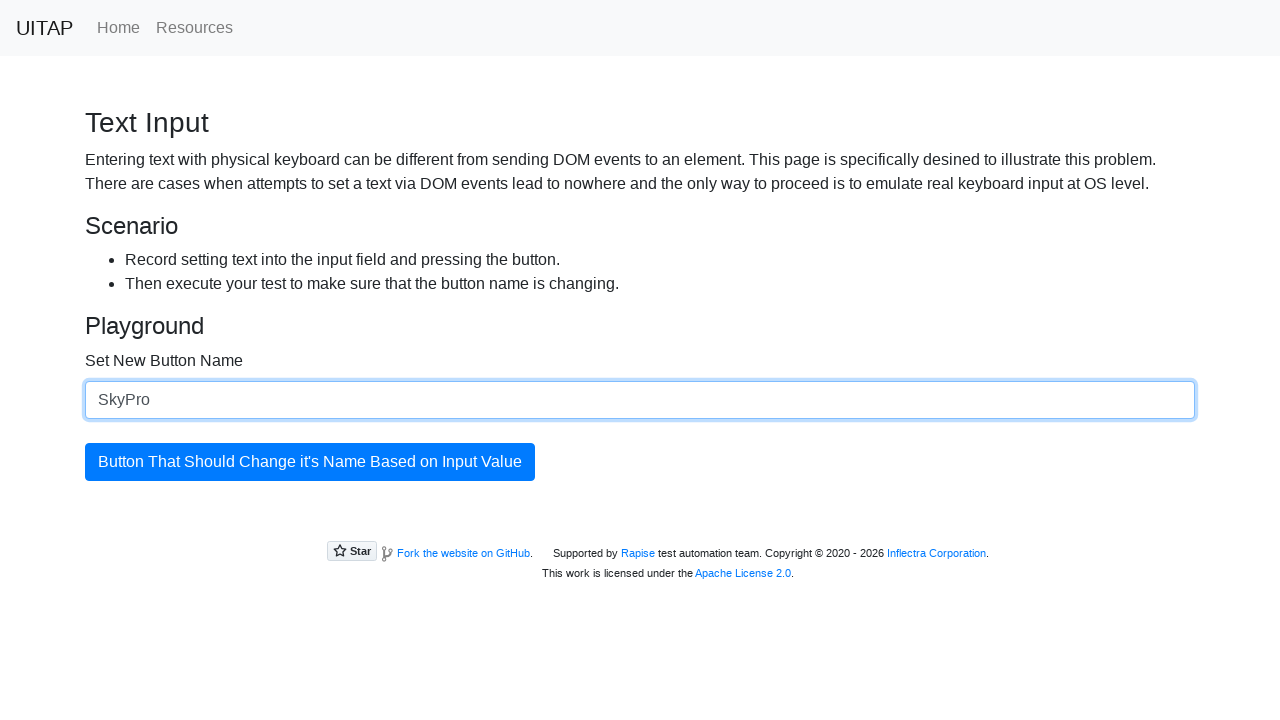

Clicked the update button at (310, 462) on #updatingButton
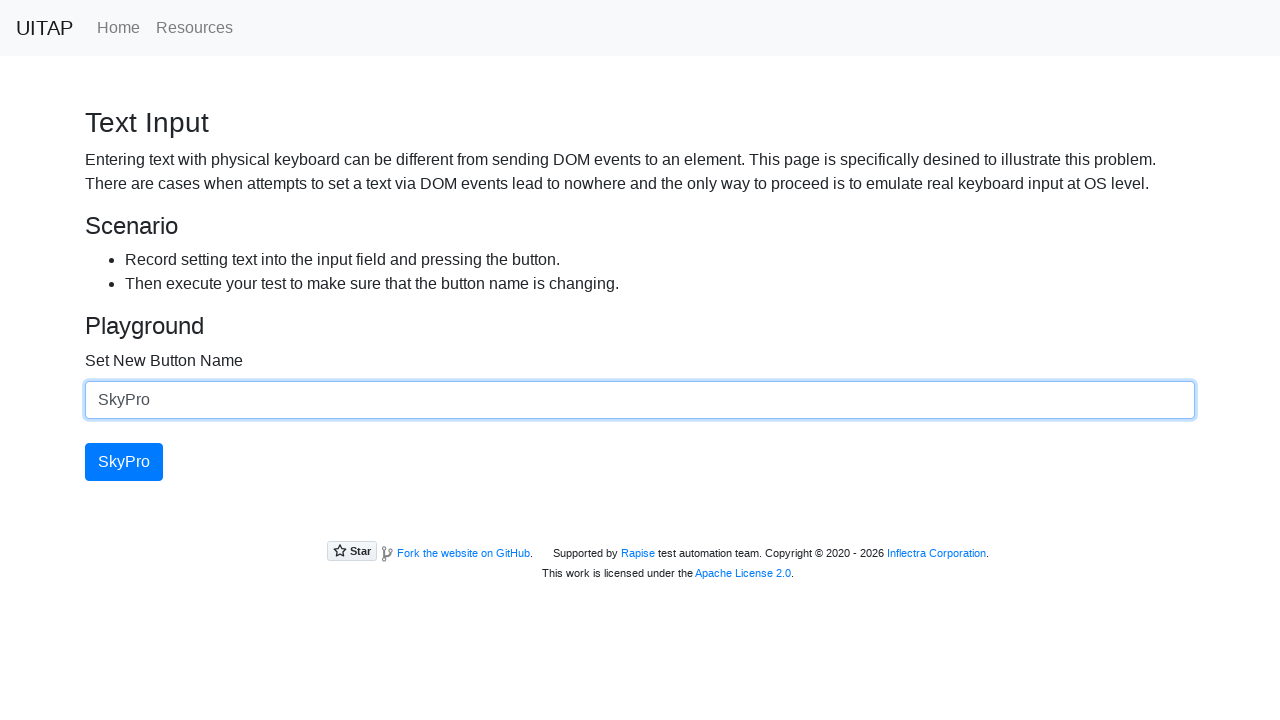

Button label successfully updated to 'SkyPro'
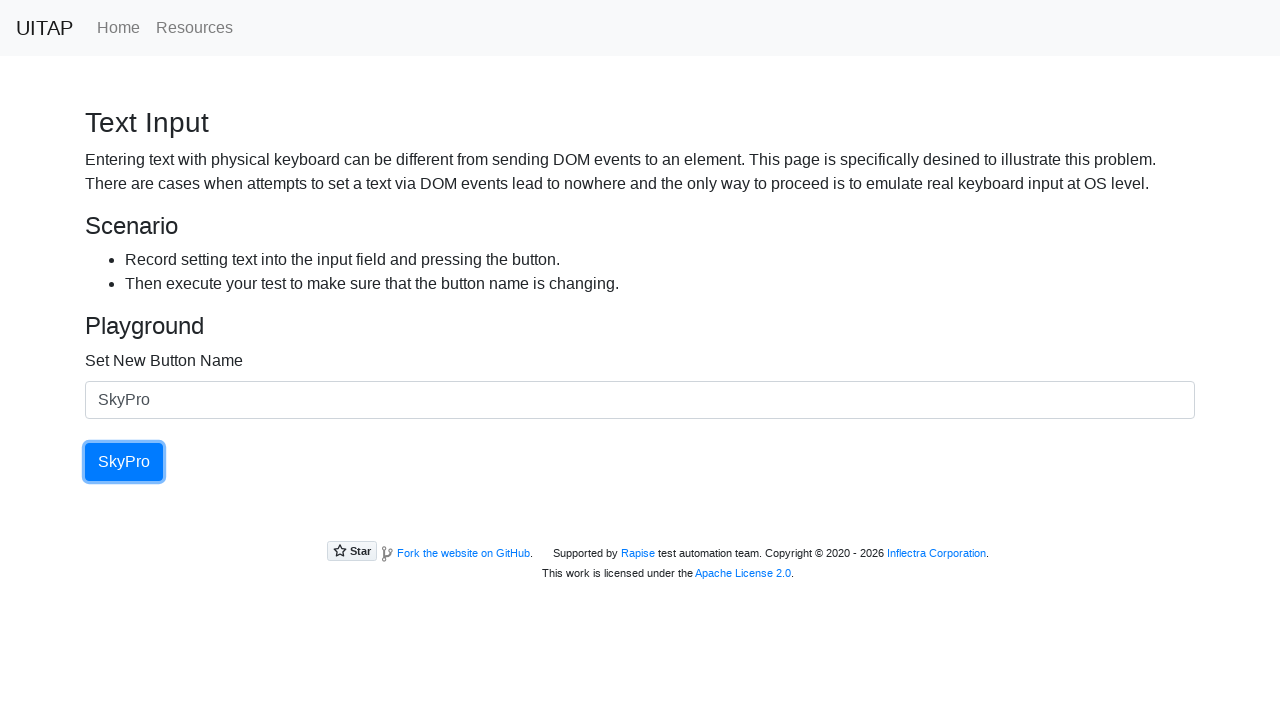

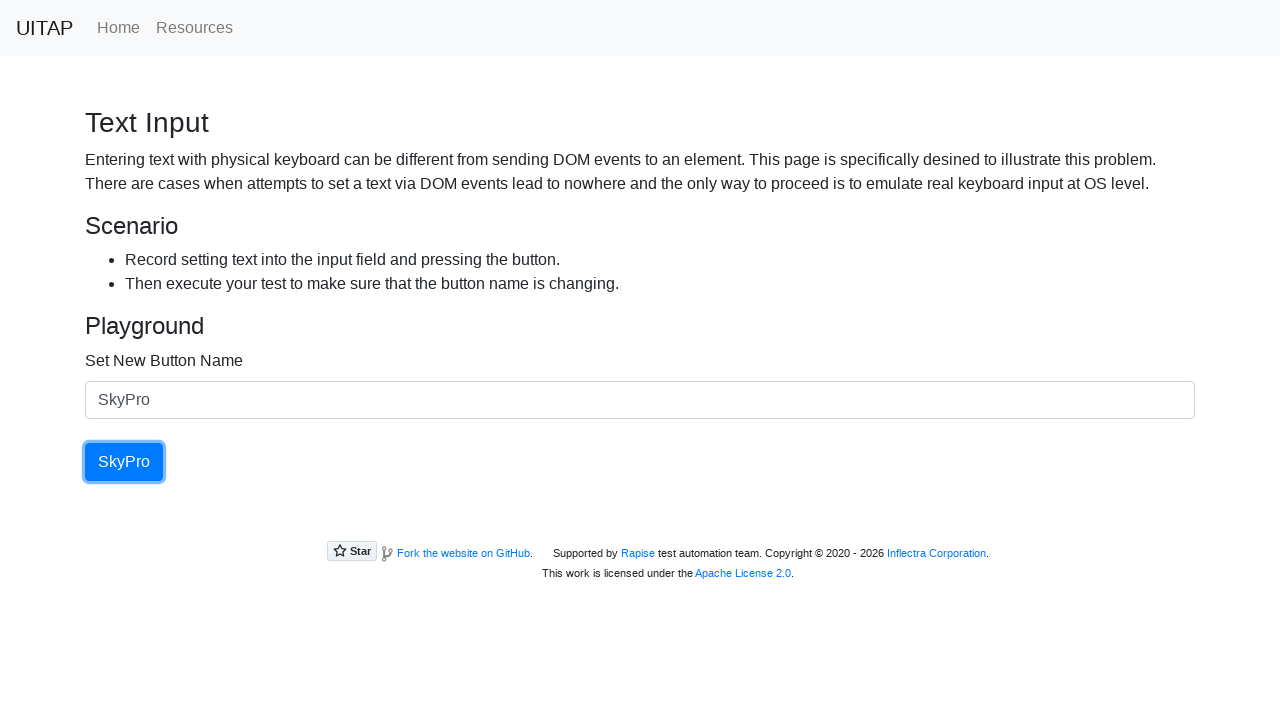